Tests handling an iframe using the frameLocator method with a title selector, then clicking a search button and filling a search field

Starting URL: https://www.w3schools.com/html/html_iframe.asp

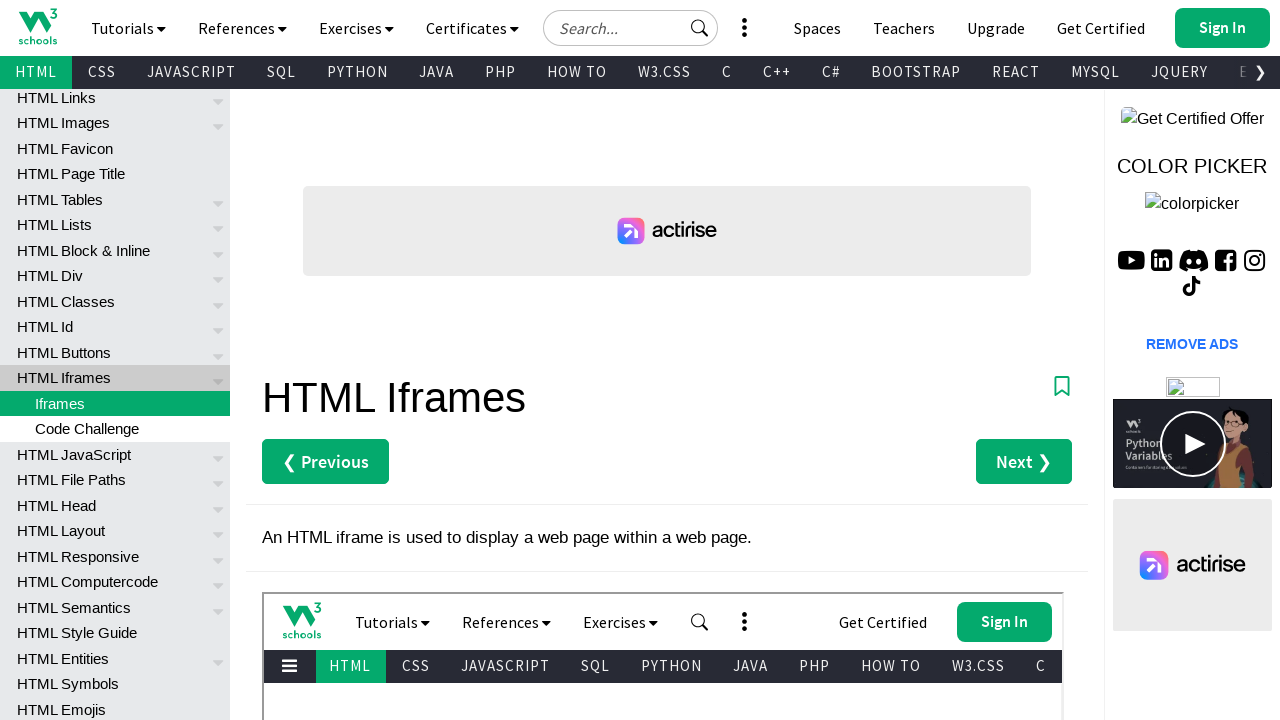

Located iframe with title 'W3Schools HTML Tutorial' using frameLocator
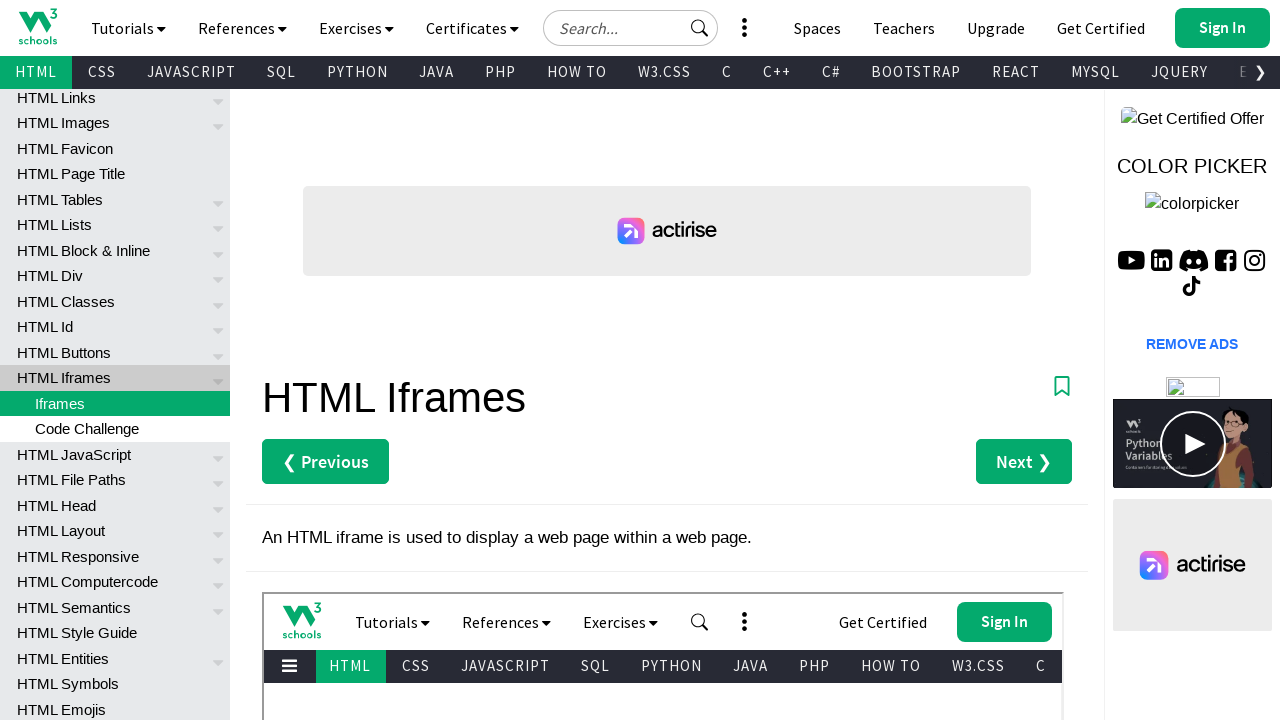

Clicked search button to open search field at (700, 622) on [title='W3Schools HTML Tutorial'] >> internal:control=enter-frame >> internal:la
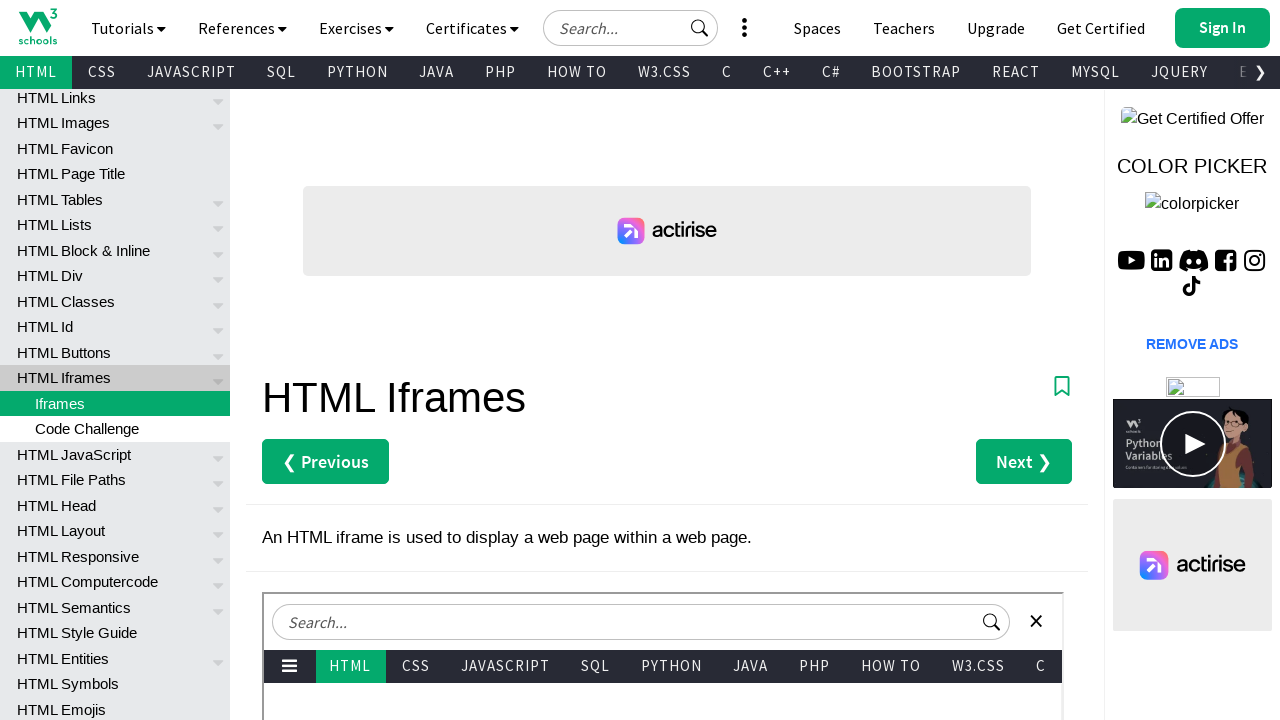

Filled search field with 'Test Code Automate' on [title='W3Schools HTML Tutorial'] >> internal:control=enter-frame >> internal:at
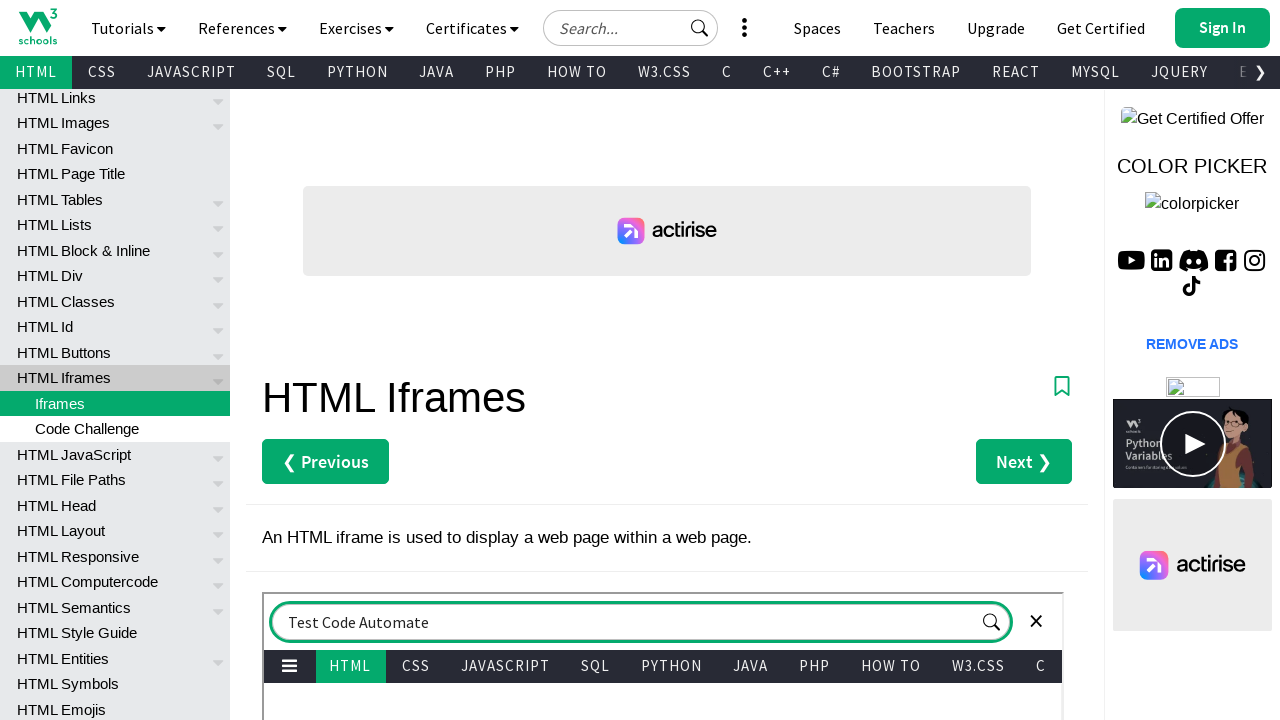

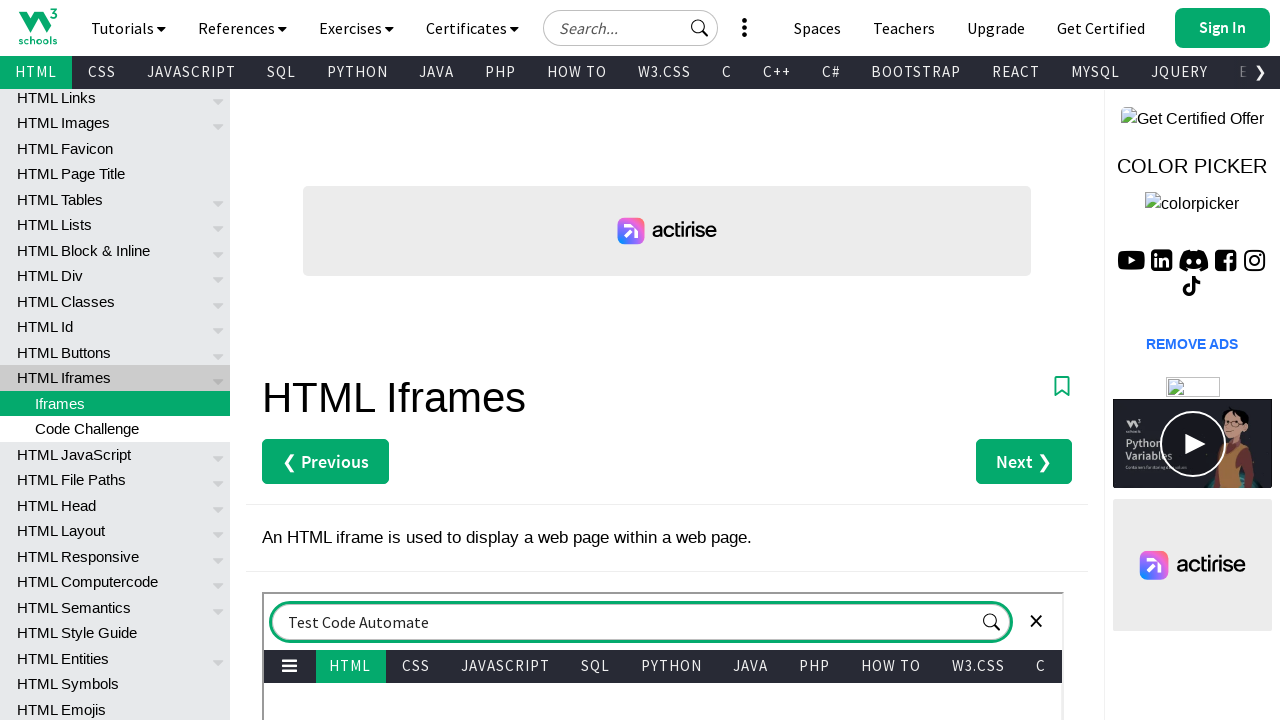